Tests marking individual todo items as complete by clicking their checkboxes

Starting URL: https://demo.playwright.dev/todomvc

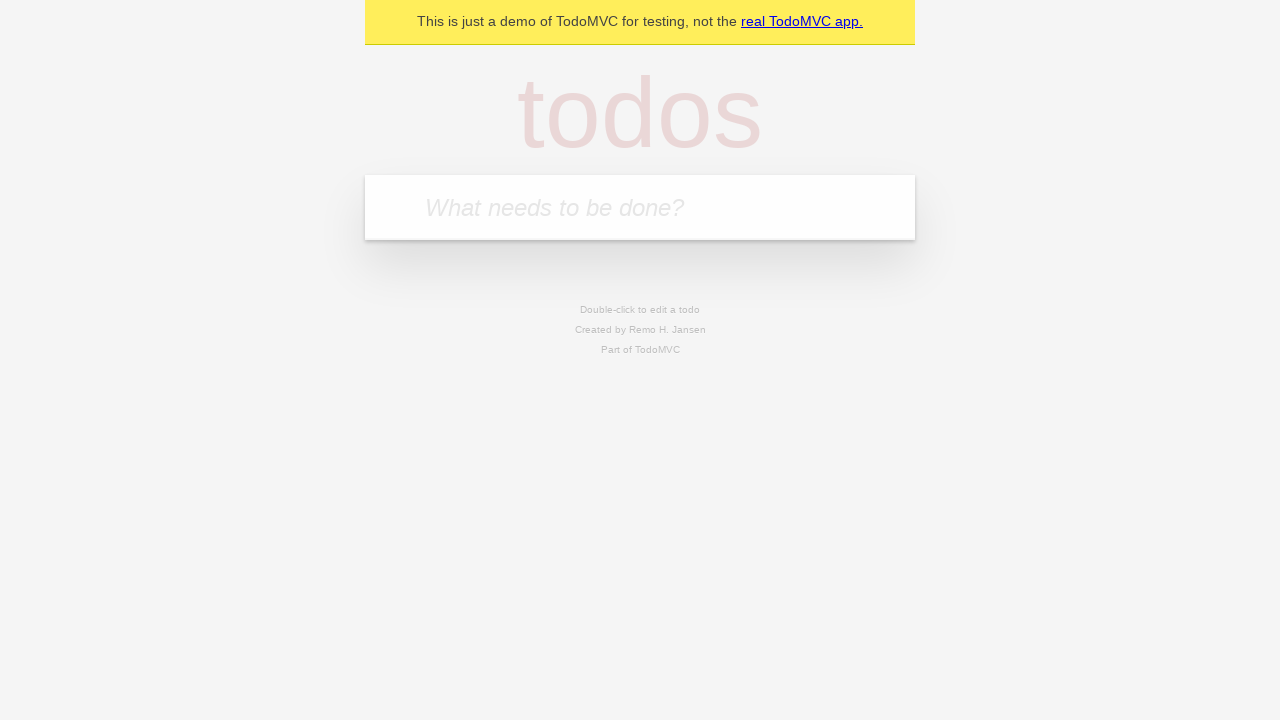

Filled todo input with 'Book doctor appointment' on internal:attr=[placeholder="What needs to be done?"i]
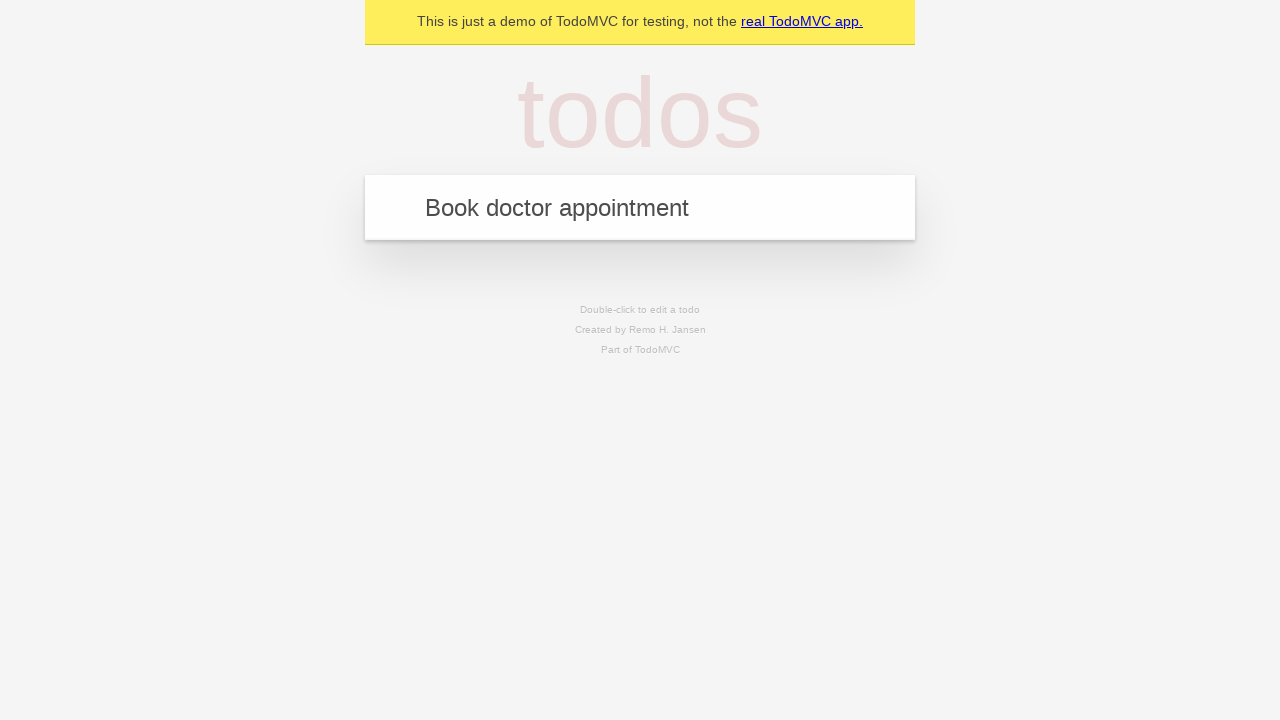

Pressed Enter to create first todo item on internal:attr=[placeholder="What needs to be done?"i]
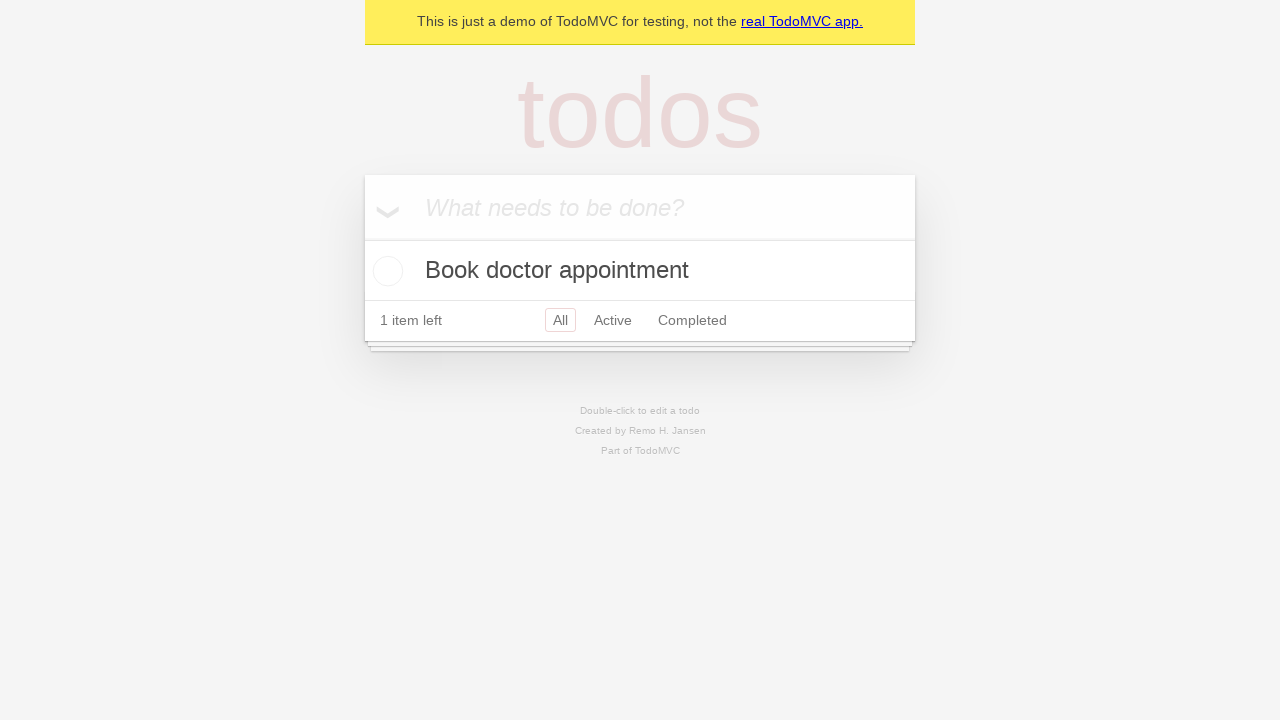

Filled todo input with 'Buy birthday gift for Mom' on internal:attr=[placeholder="What needs to be done?"i]
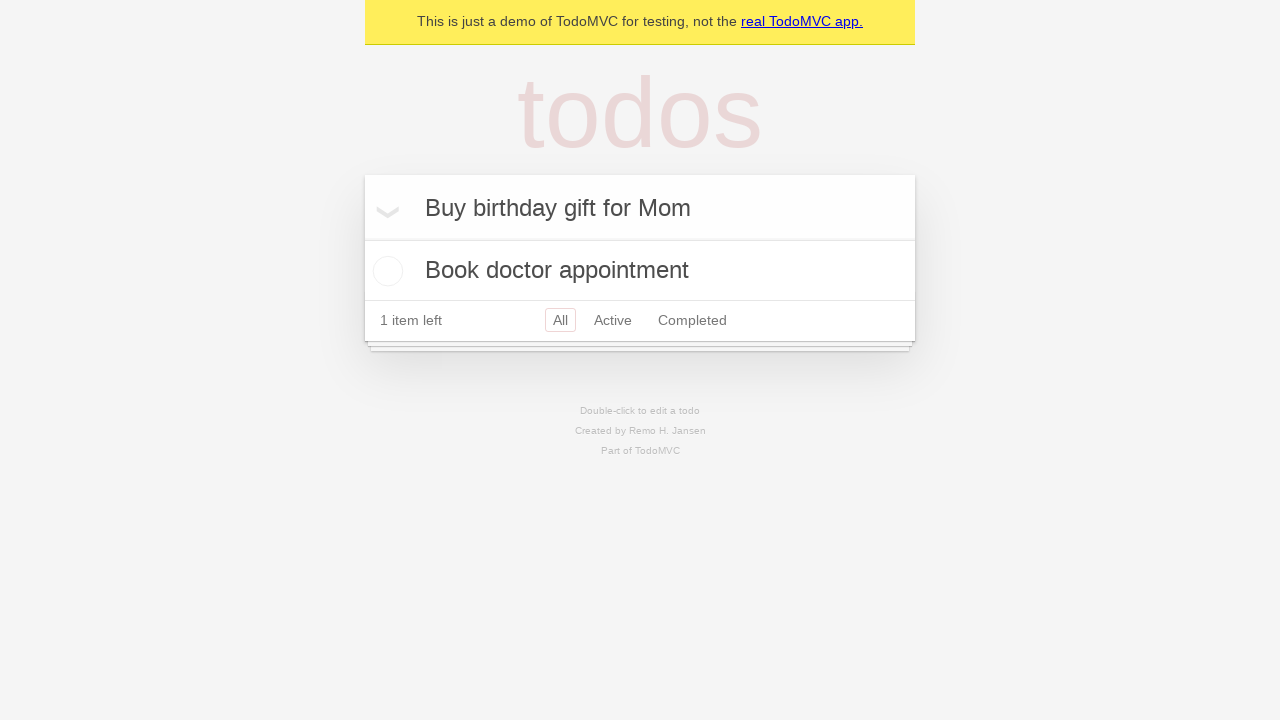

Pressed Enter to create second todo item on internal:attr=[placeholder="What needs to be done?"i]
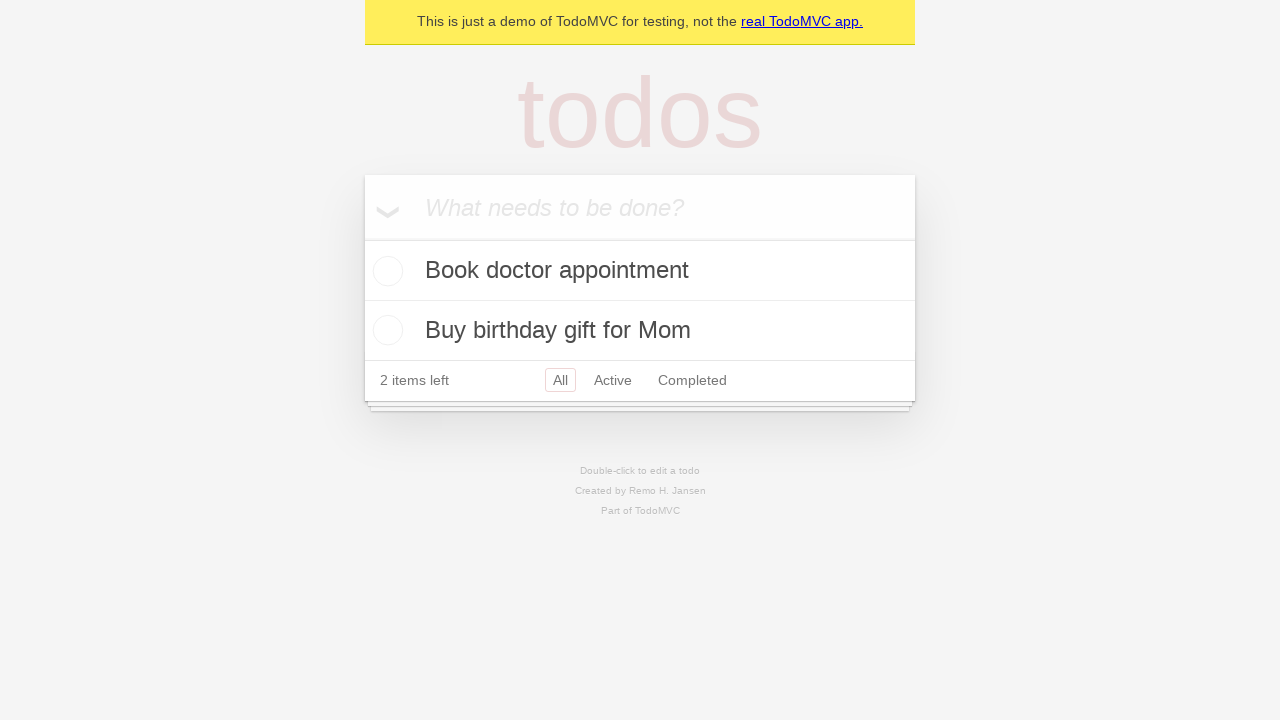

Marked first todo item 'Book doctor appointment' as complete at (385, 271) on internal:testid=[data-testid="todo-item"s] >> nth=0 >> internal:role=checkbox
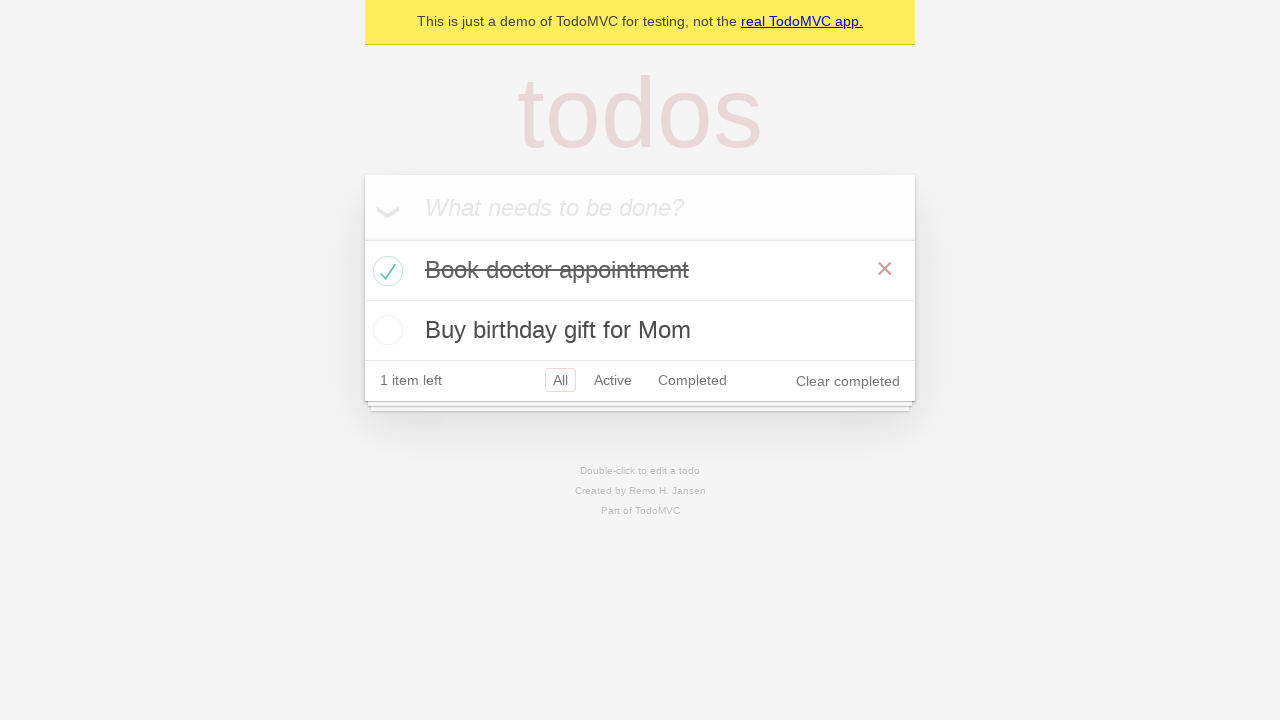

Marked second todo item 'Buy birthday gift for Mom' as complete at (385, 330) on internal:testid=[data-testid="todo-item"s] >> nth=1 >> internal:role=checkbox
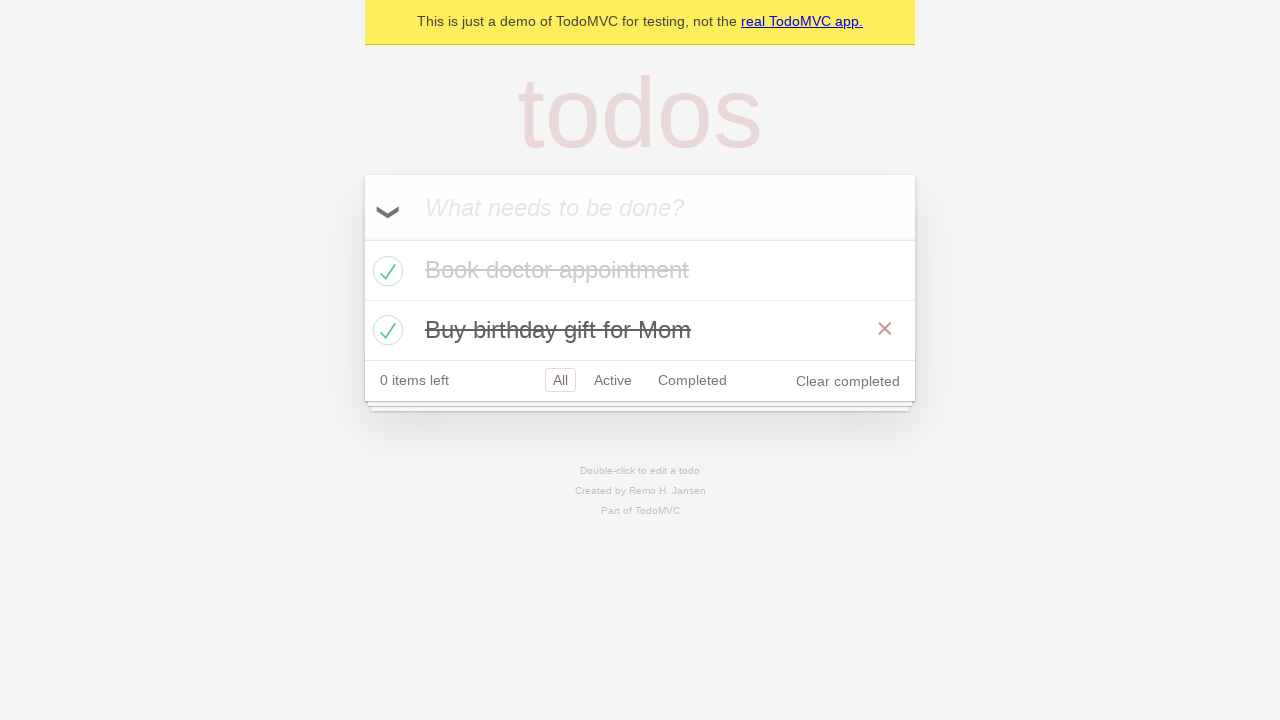

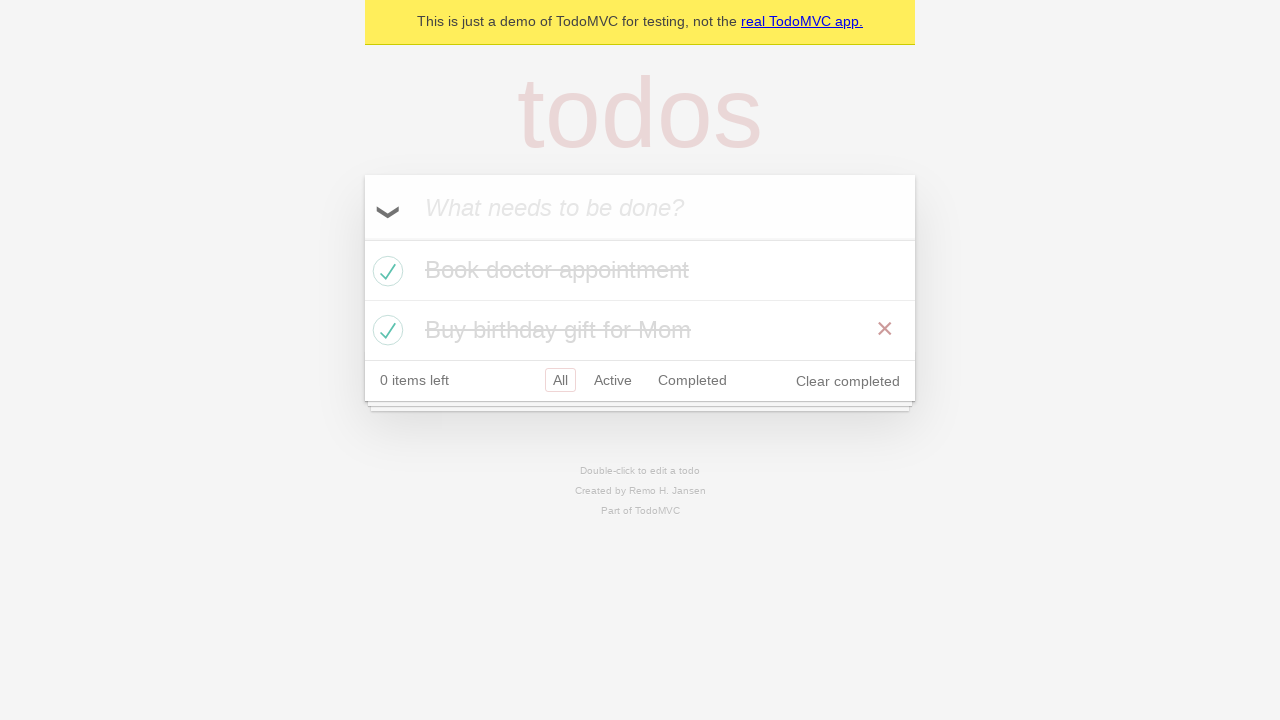